Tests autocomplete functionality by typing "united" and selecting "United Kingdom (UK)" from the dropdown suggestions

Starting URL: https://rahulshettyacademy.com/AutomationPractice/

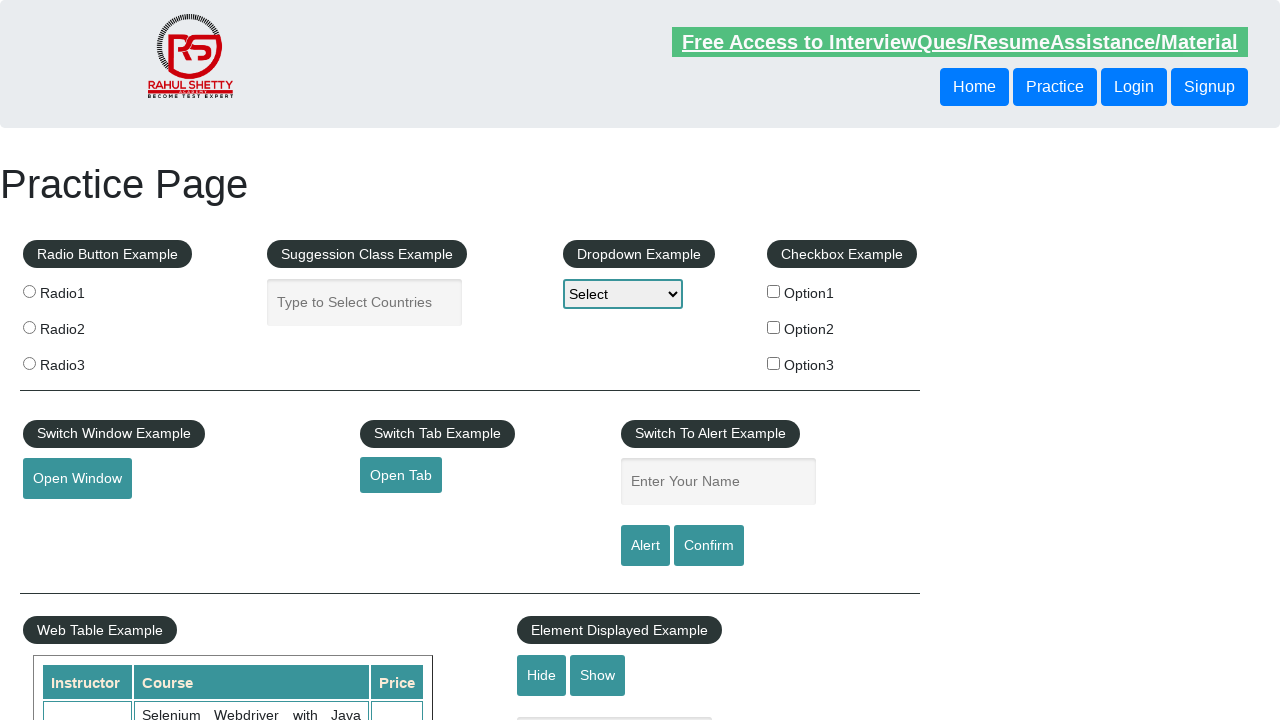

Filled autocomplete field with 'united' on #autocomplete
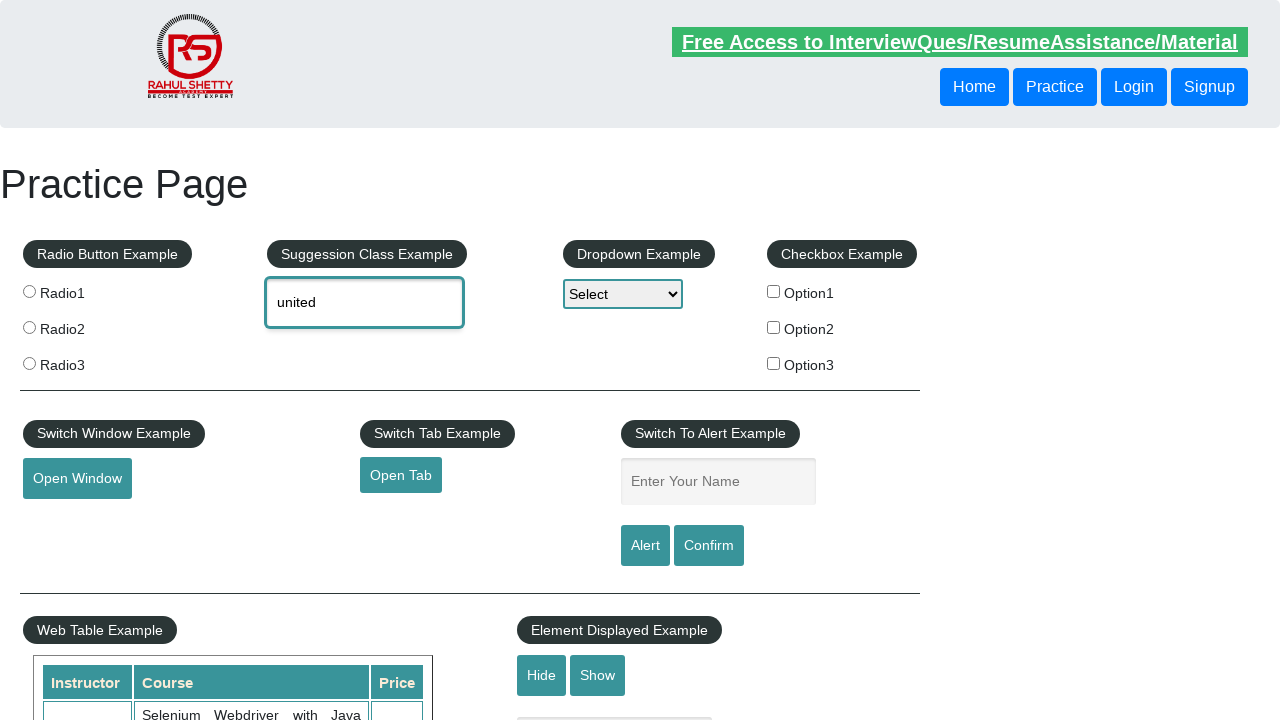

Waited for 'United Kingdom (UK)' dropdown suggestion to appear
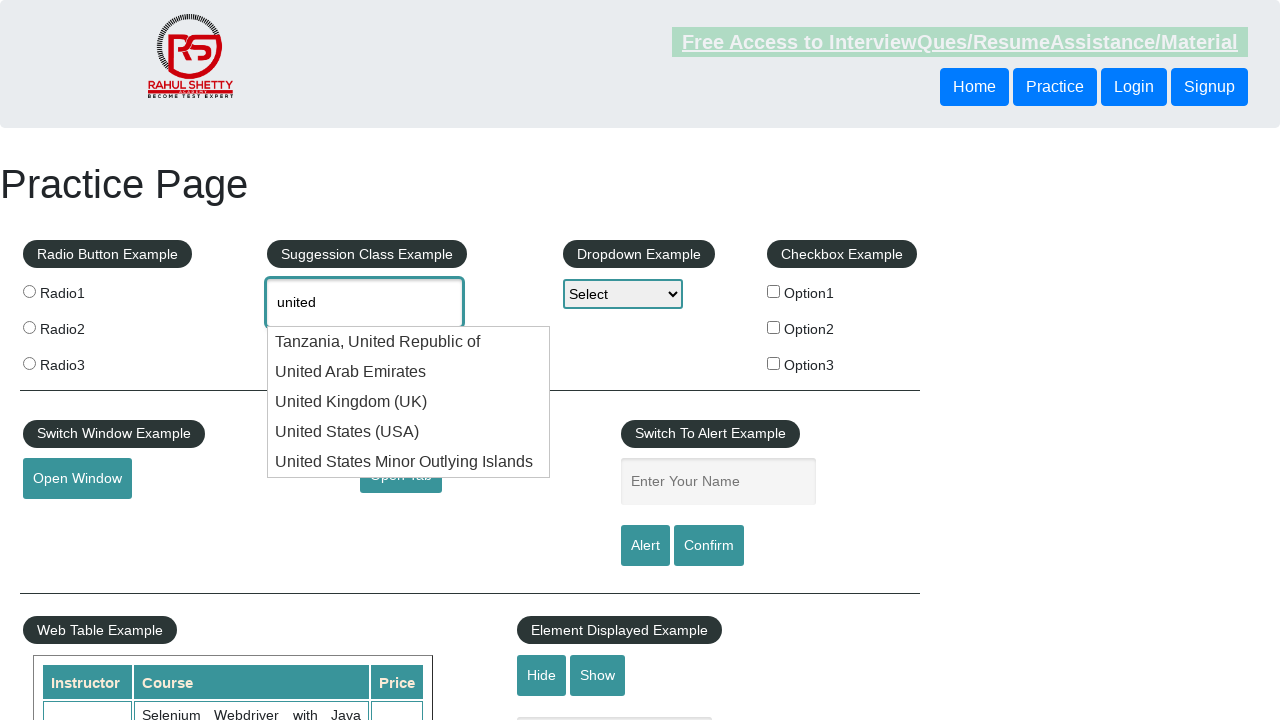

Clicked on 'United Kingdom (UK)' option from dropdown at (409, 402) on xpath=//li/div[contains(text(),'United Kingdom (UK)')]
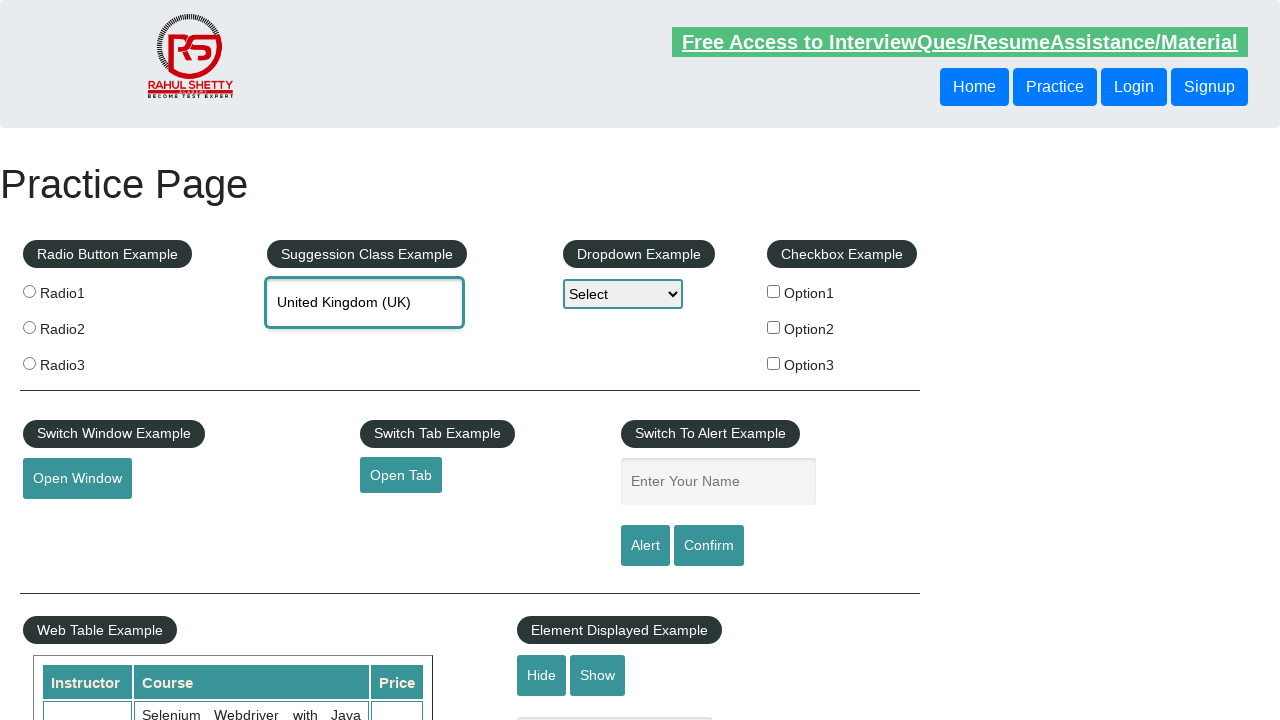

Retrieved selected value from autocomplete field: 'United Kingdom (UK)'
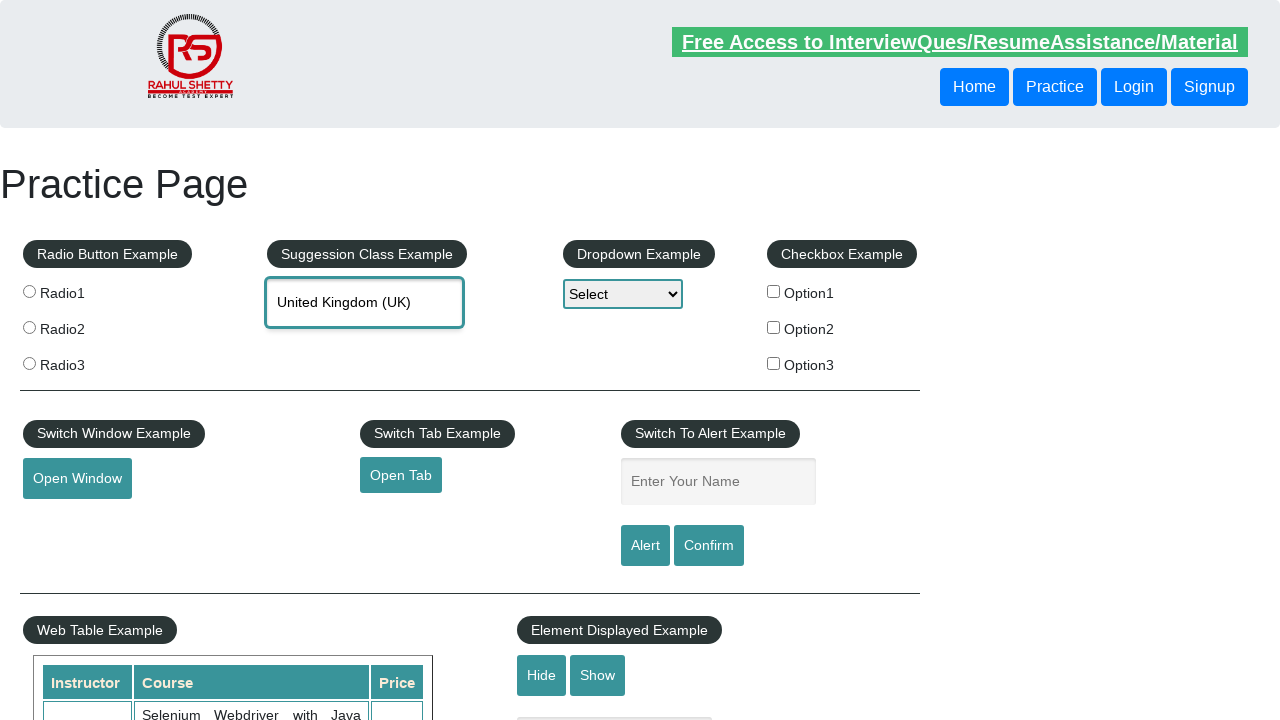

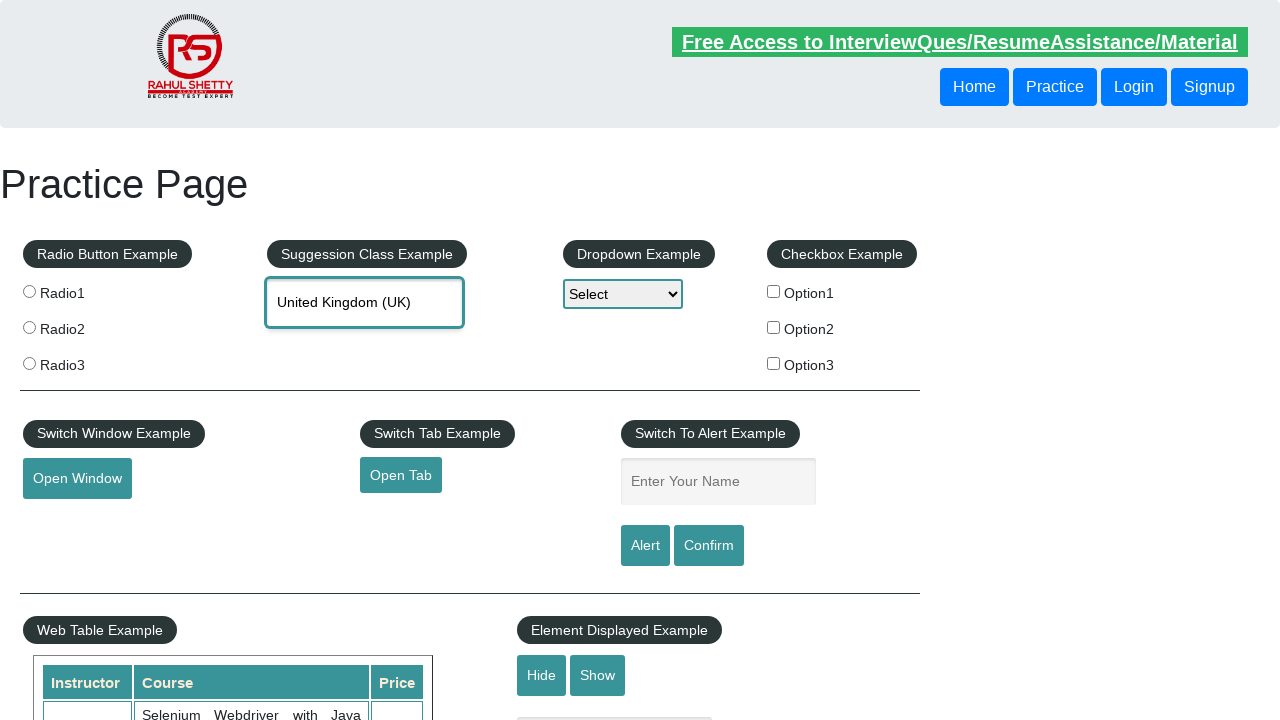